Tests an e-commerce grocery shopping flow by adding specific items (Cucumber, Broccoli, Beetroot) to cart, proceeding to checkout, and applying a promo code

Starting URL: https://rahulshettyacademy.com/seleniumPractise/

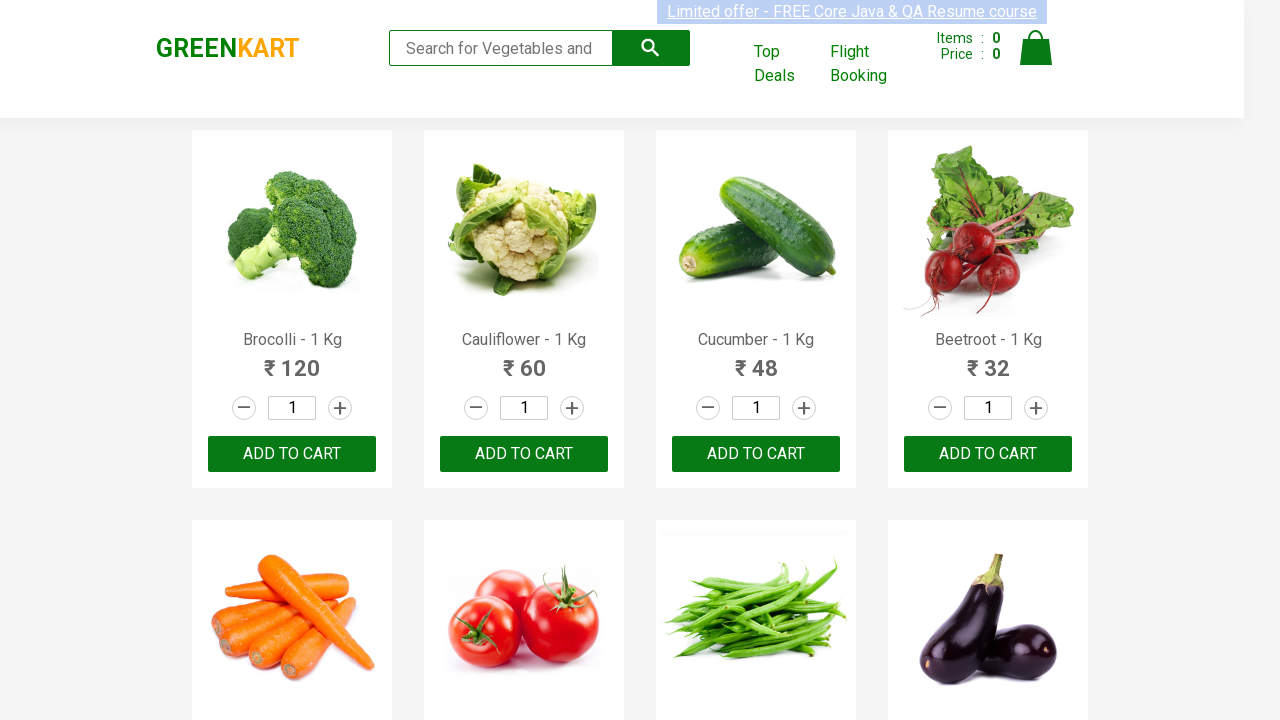

Waited for product list to load
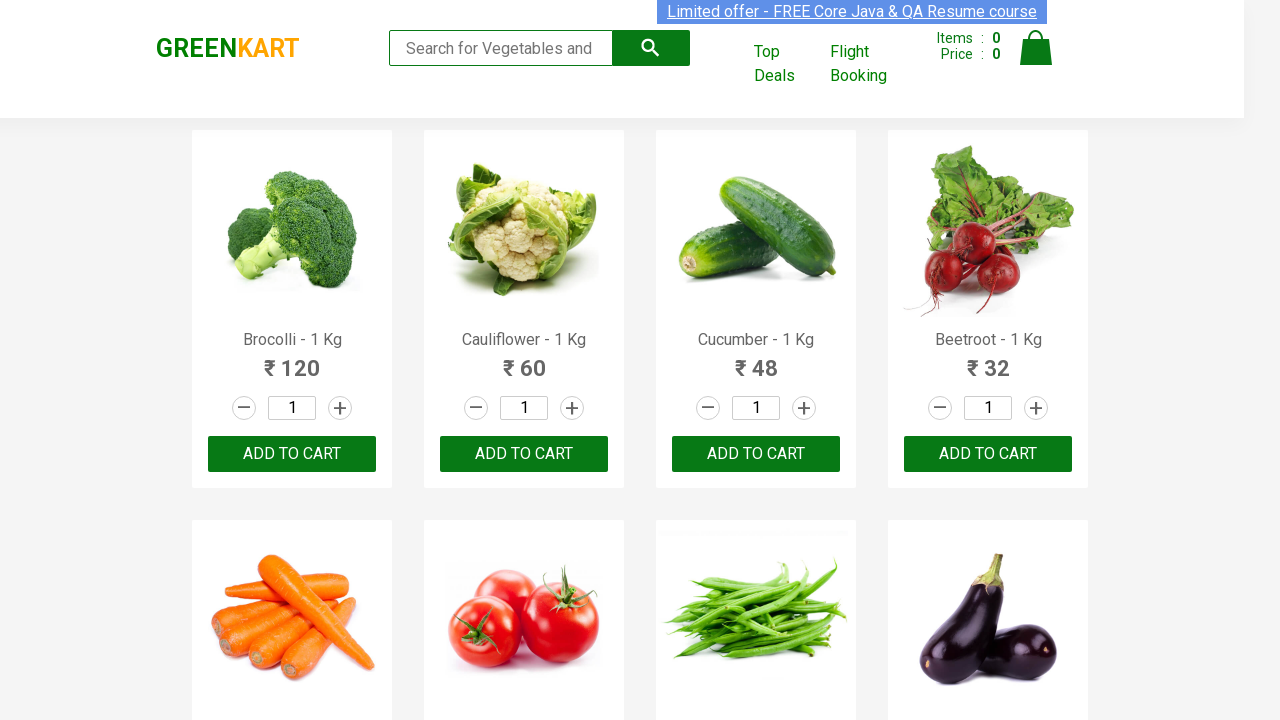

Retrieved all product elements from the page
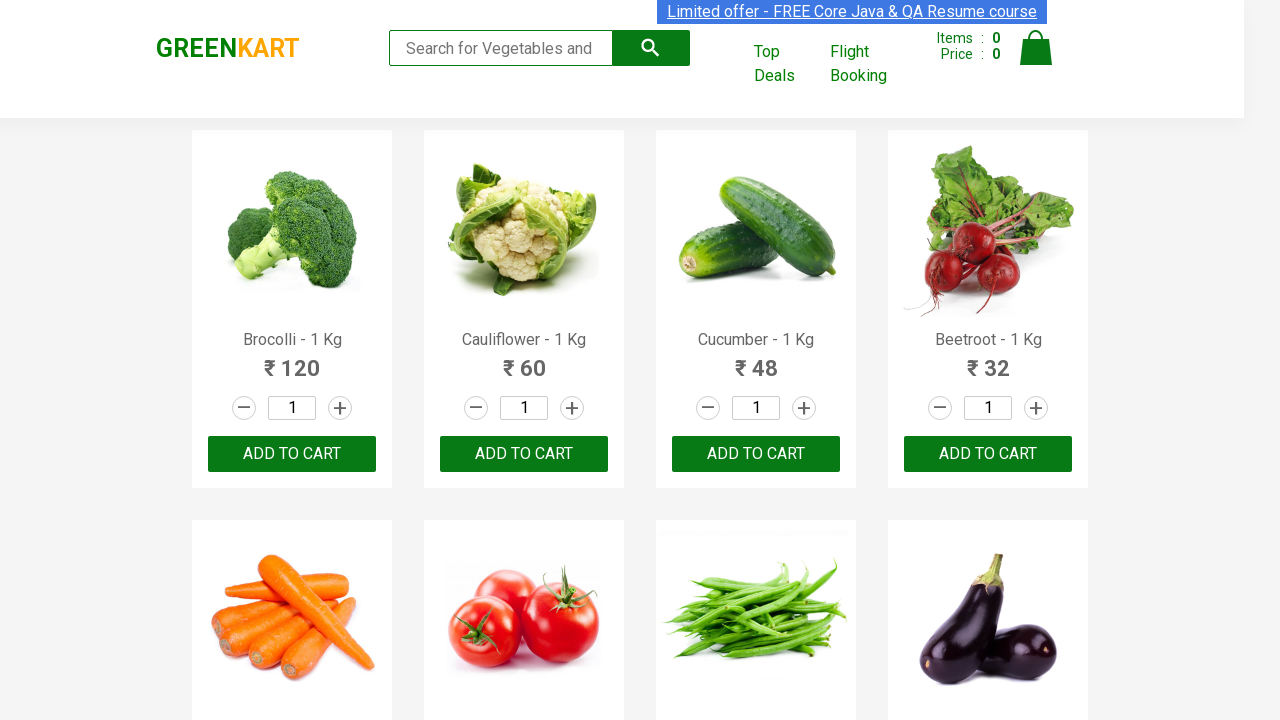

Added Brocolli to cart at (292, 454) on xpath=//div[@class='product-action']/button >> nth=0
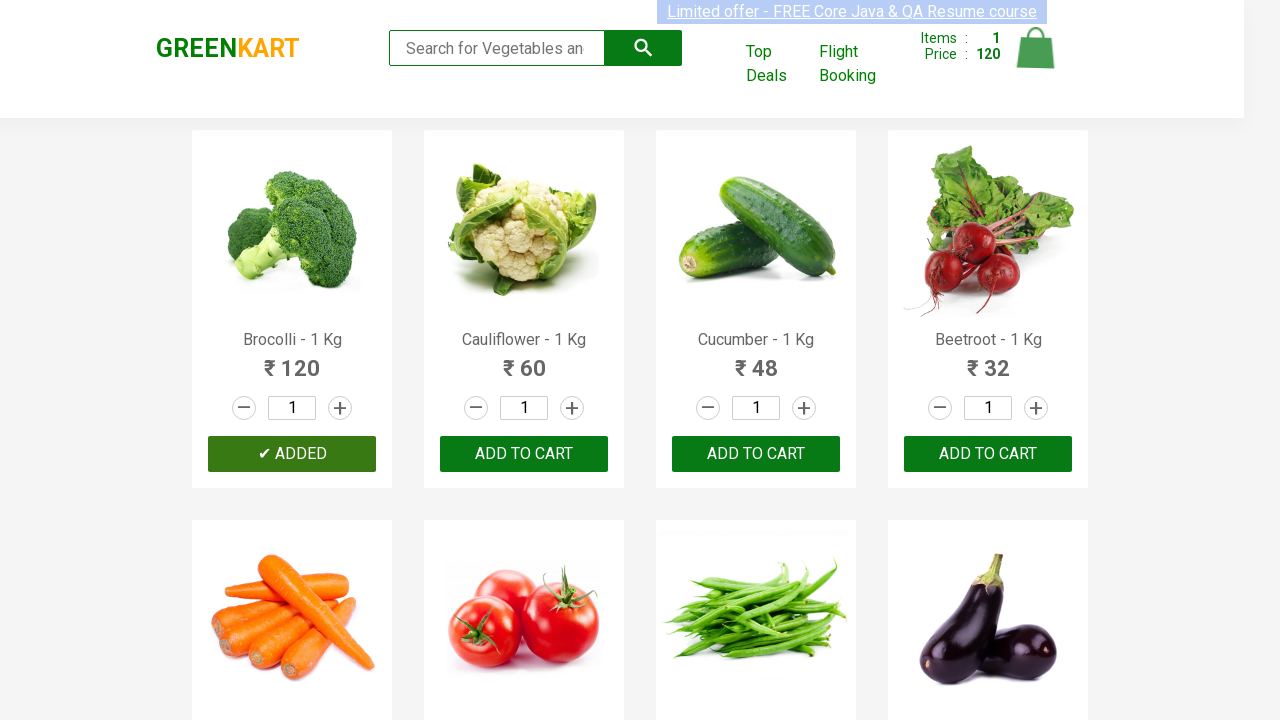

Added Cucumber to cart at (756, 454) on xpath=//div[@class='product-action']/button >> nth=2
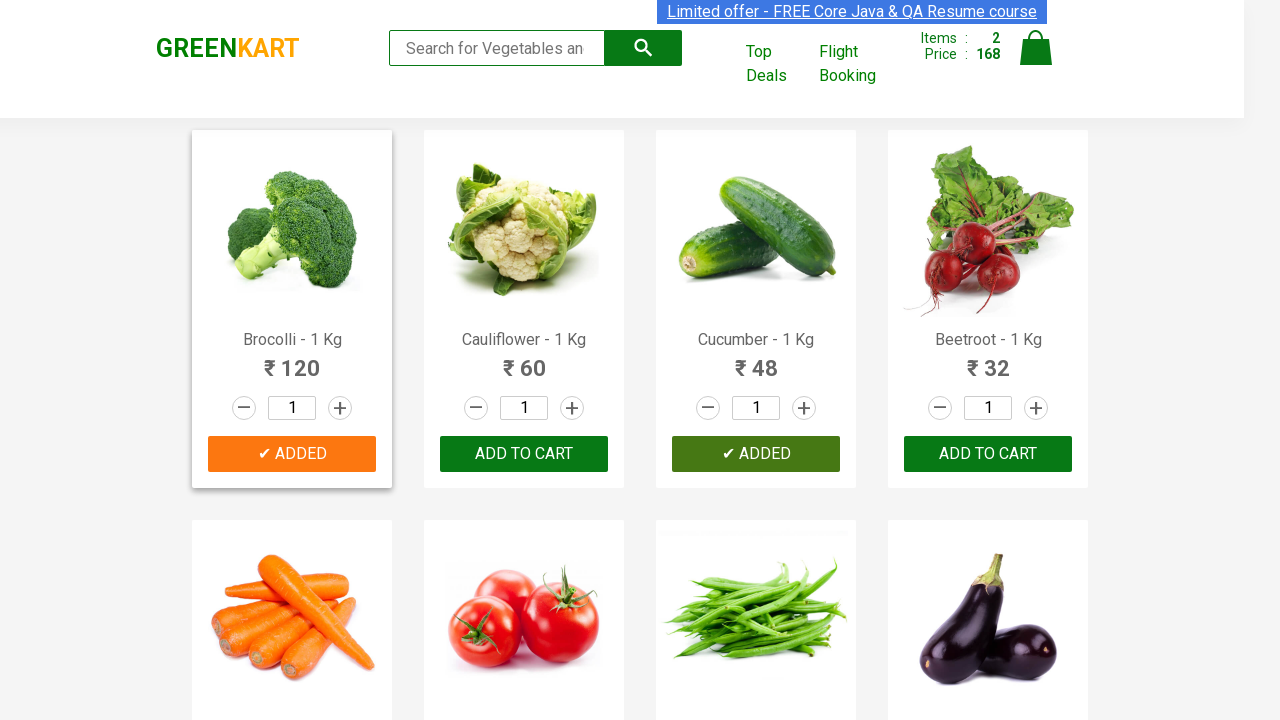

Added Beetroot to cart at (988, 454) on xpath=//div[@class='product-action']/button >> nth=3
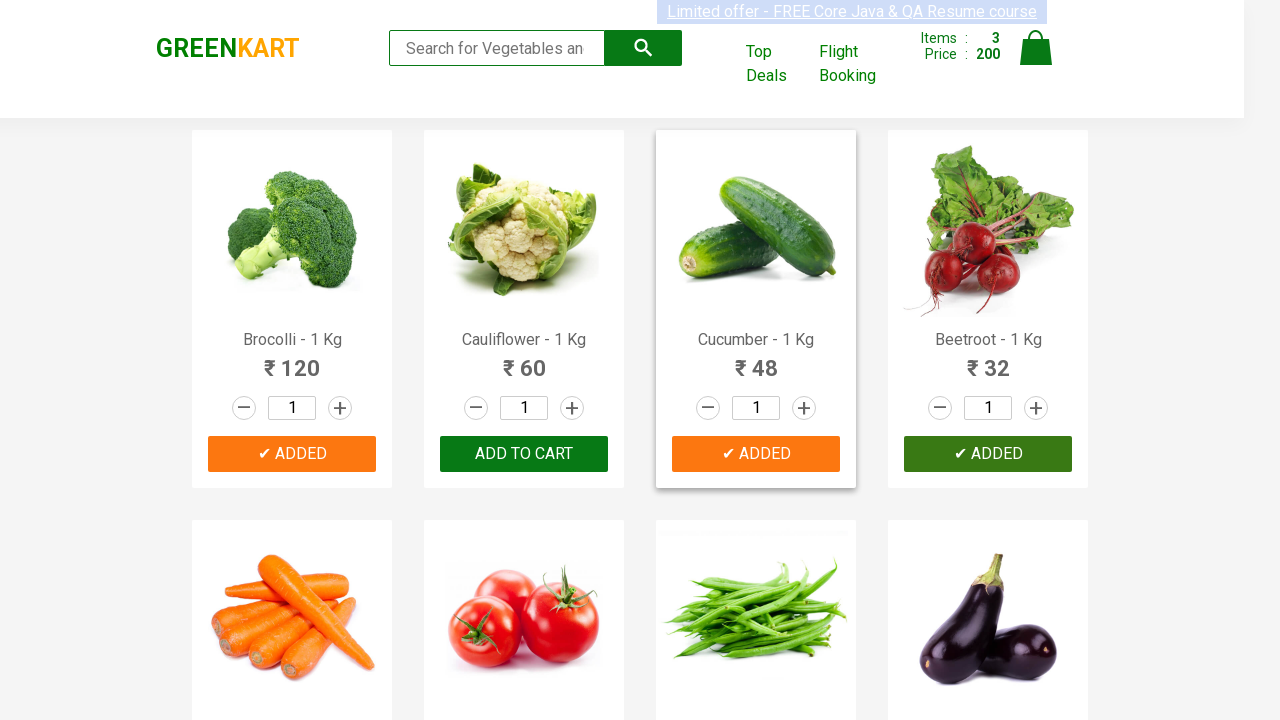

Clicked on cart icon to view shopping cart at (1036, 48) on img[alt='Cart']
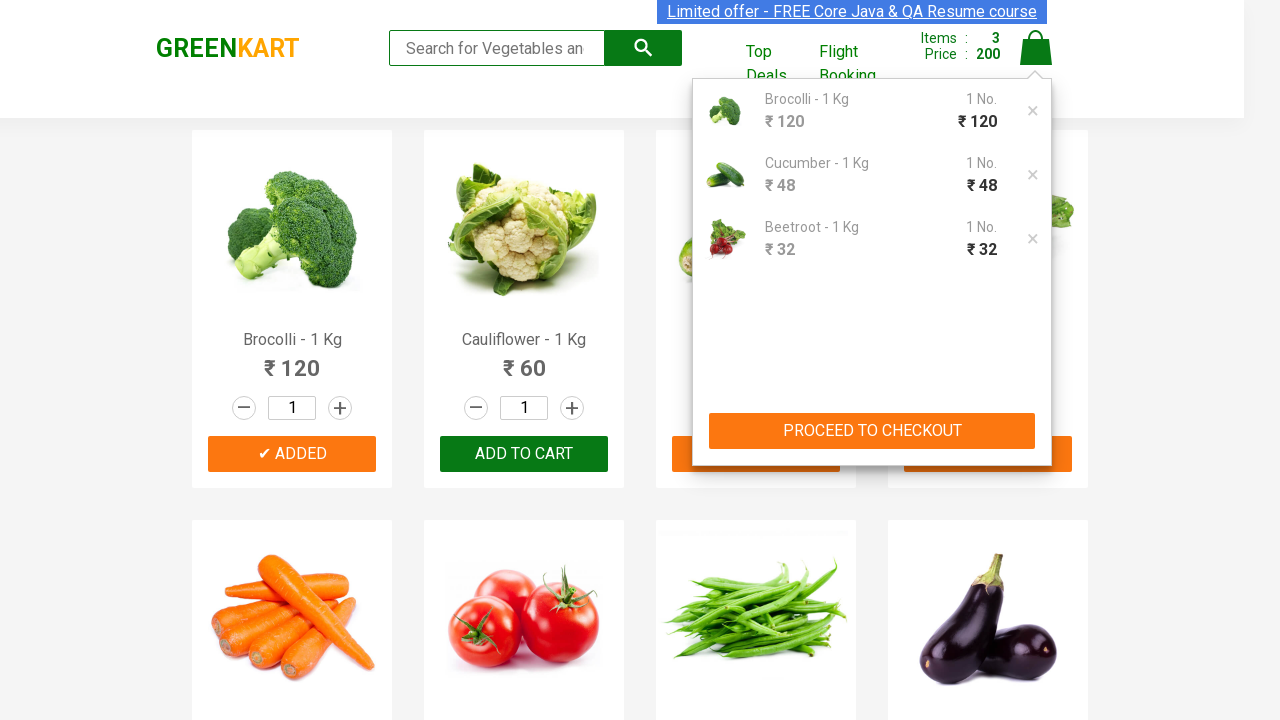

Clicked PROCEED TO CHECKOUT button at (872, 431) on xpath=//button[contains(text(),'PROCEED TO CHECKOUT')]
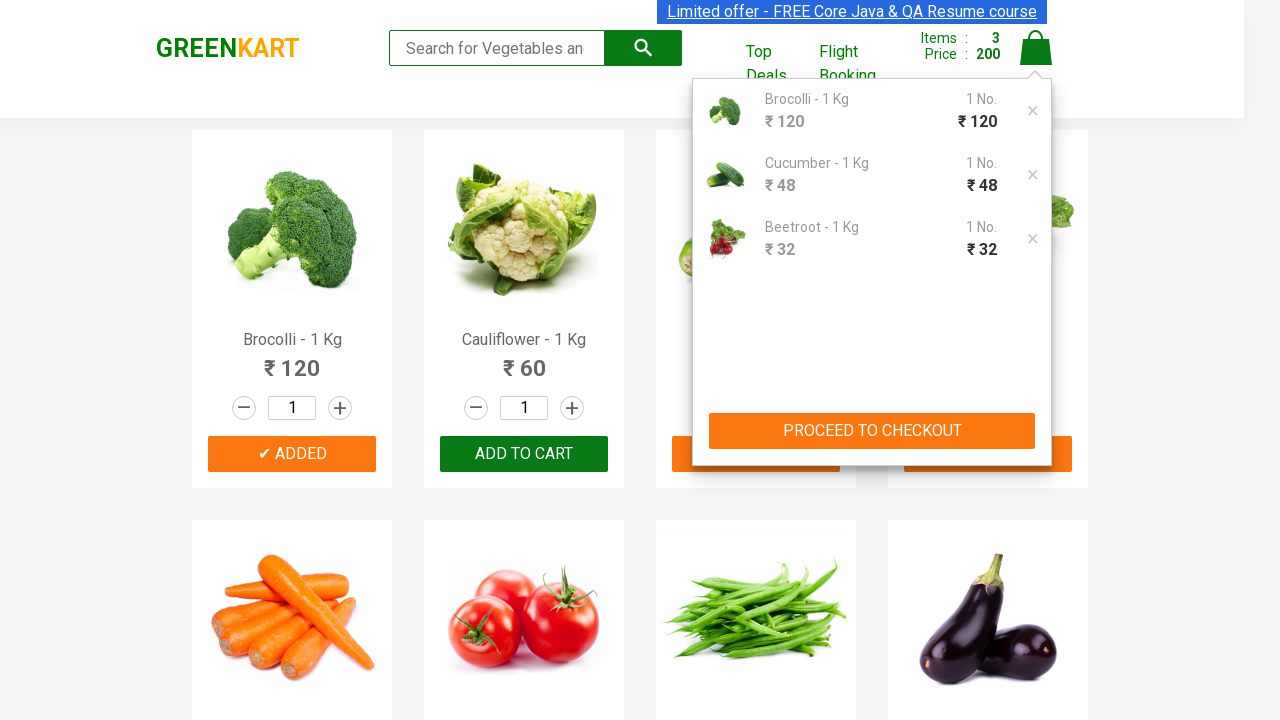

Waited for promo code input field to load
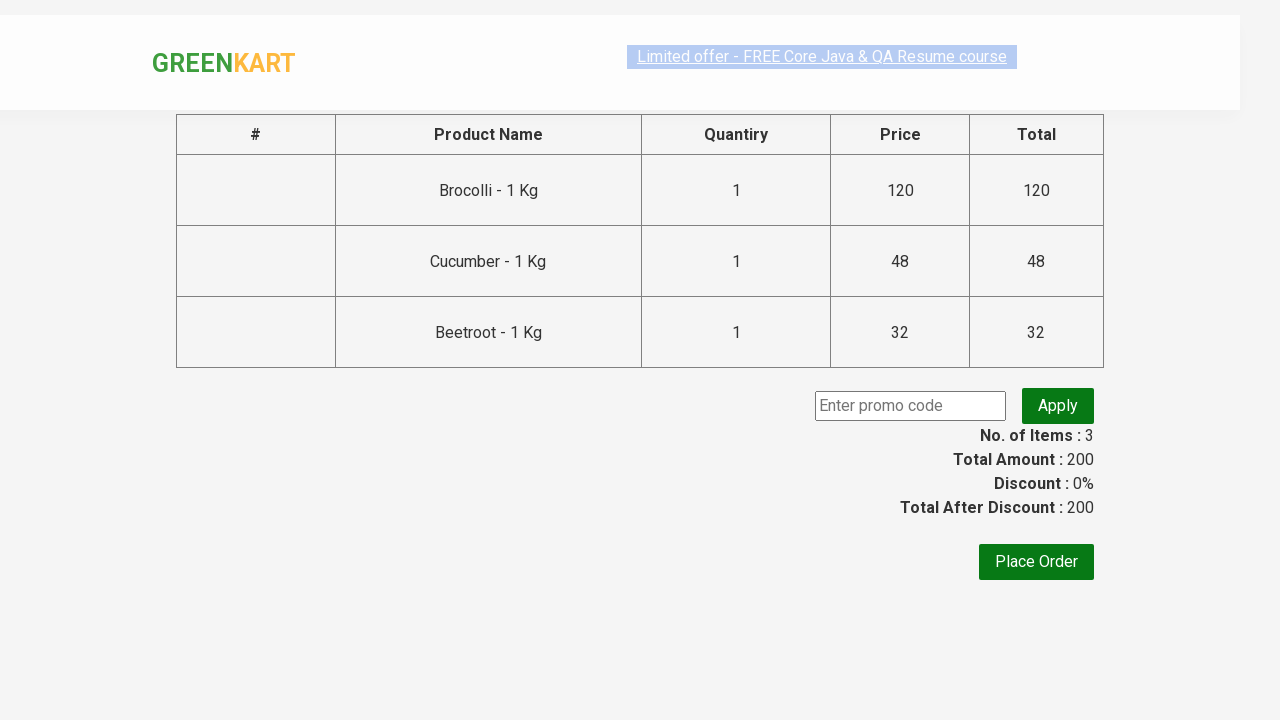

Entered promo code 'rahulshettyacademy' in the promo field on input.promoCode
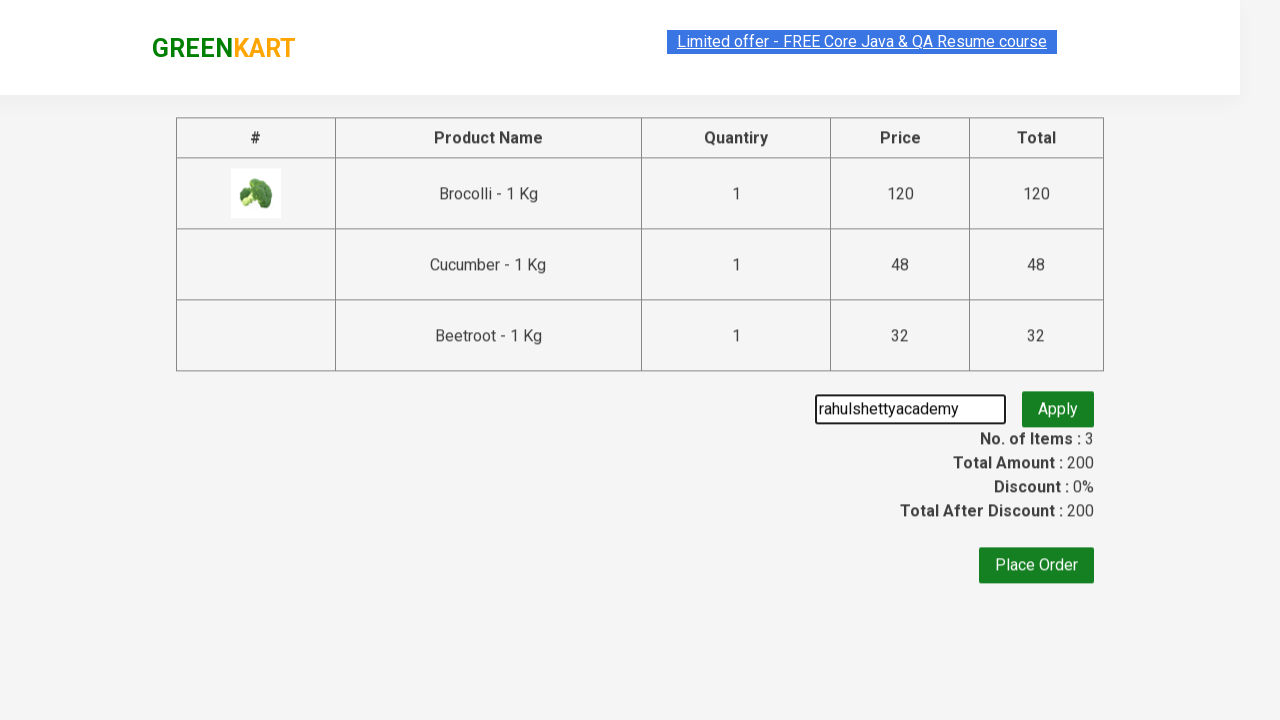

Clicked apply promo button to apply the discount code at (1058, 406) on button.promoBtn
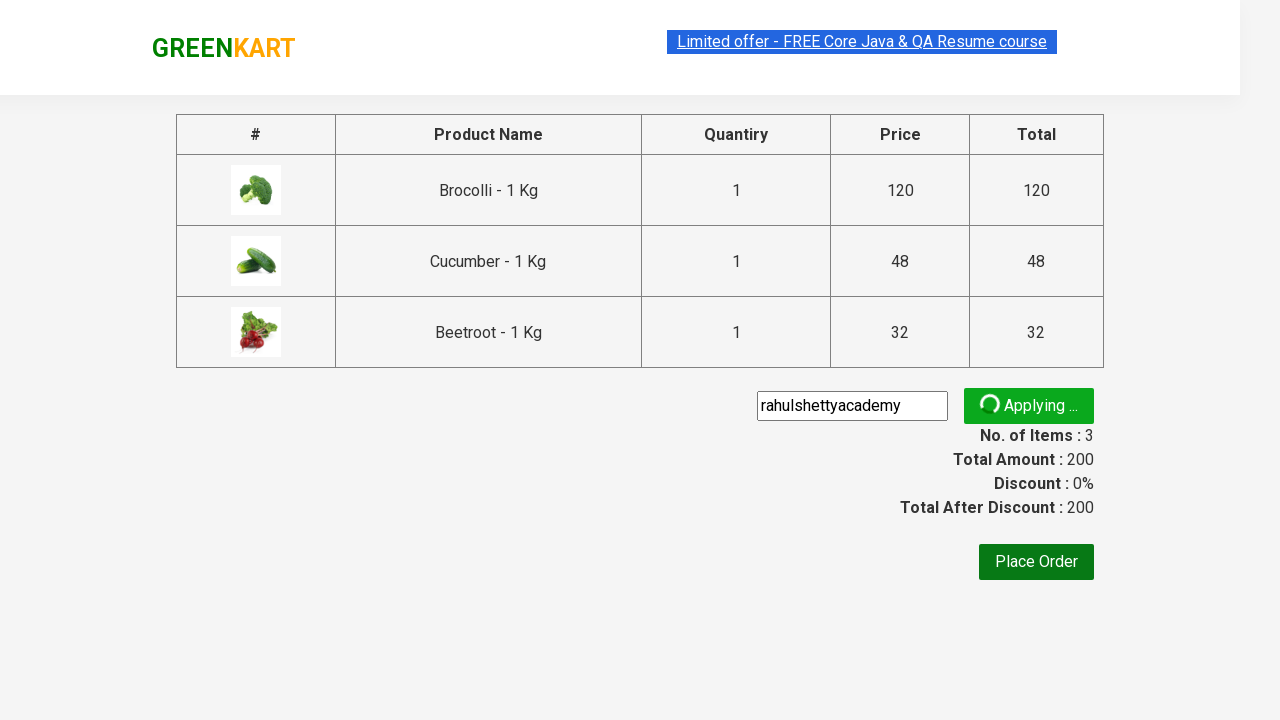

Waited for promo code confirmation message to appear
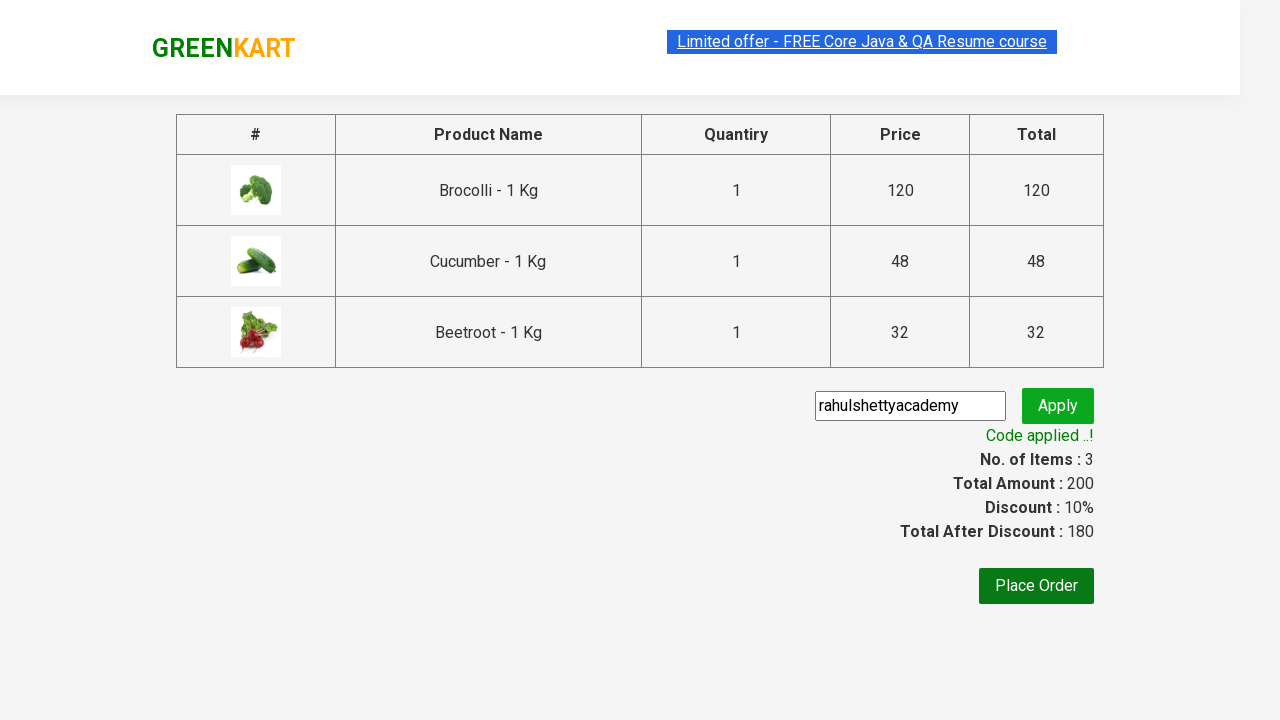

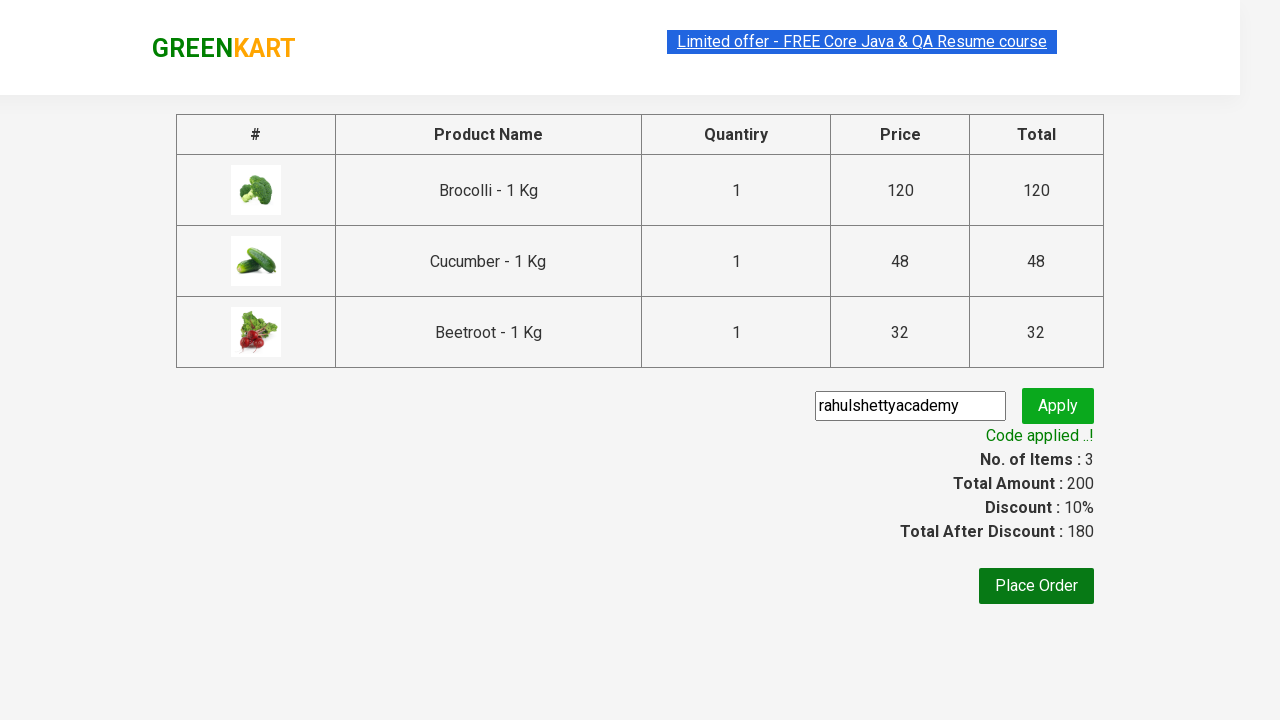